Tests that the Clear completed button displays correct text when items are completed

Starting URL: https://demo.playwright.dev/todomvc

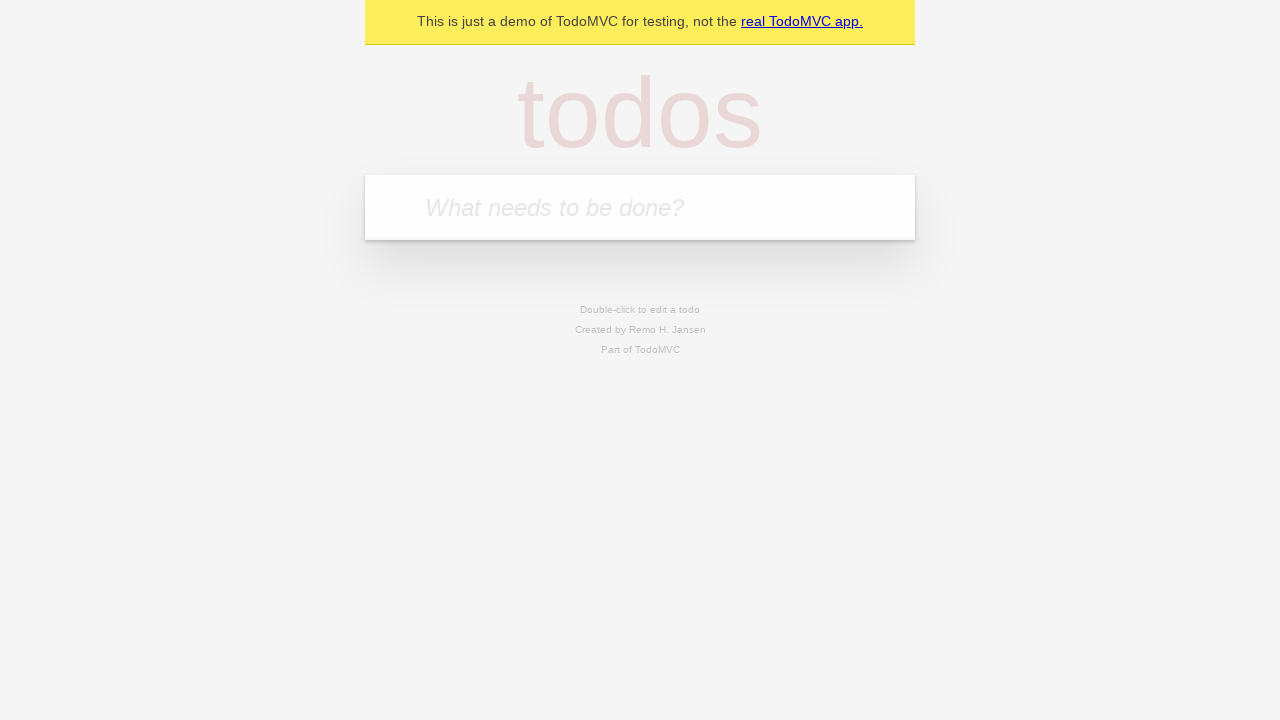

Filled todo input with 'buy some cheese' on internal:attr=[placeholder="What needs to be done?"i]
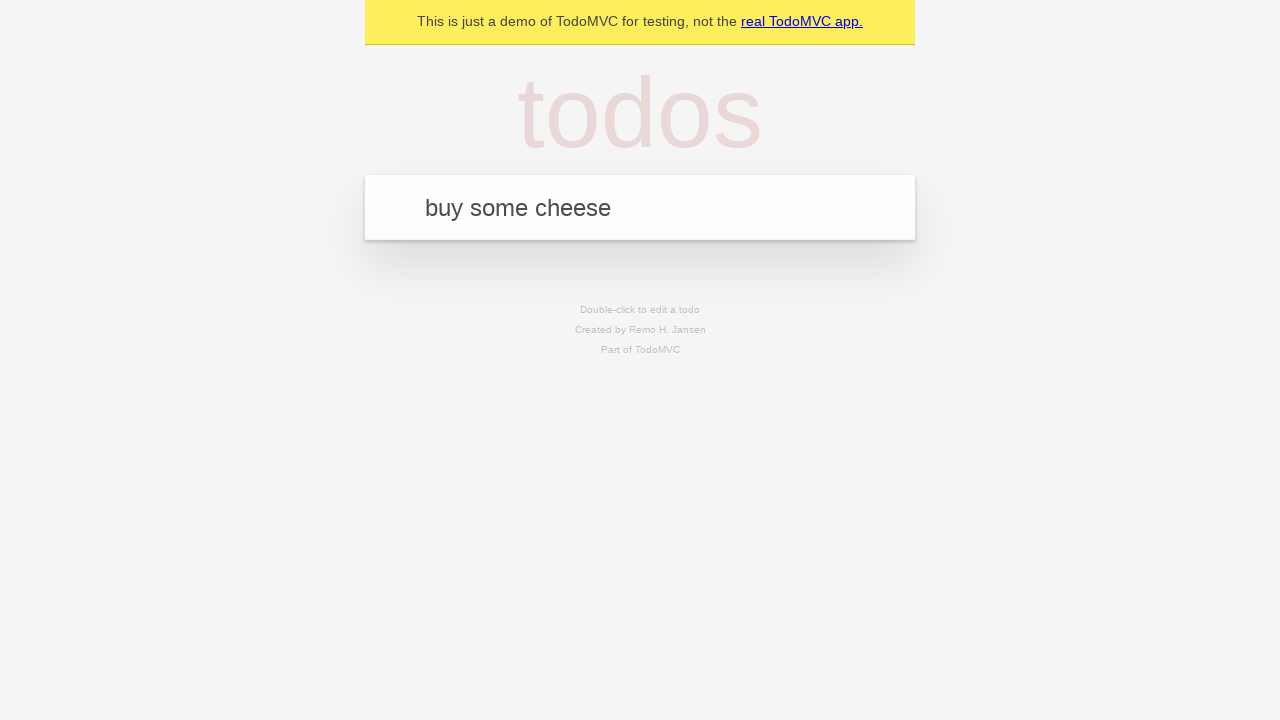

Pressed Enter to add first todo item on internal:attr=[placeholder="What needs to be done?"i]
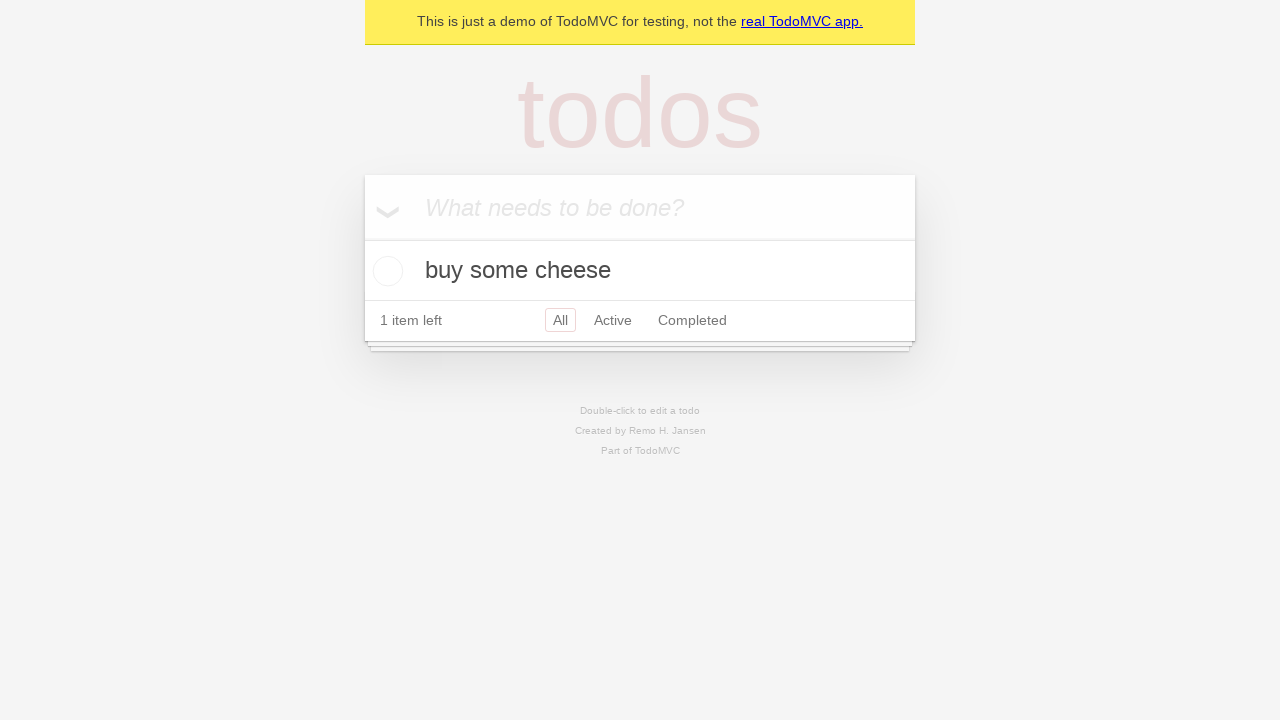

Filled todo input with 'feed the cat' on internal:attr=[placeholder="What needs to be done?"i]
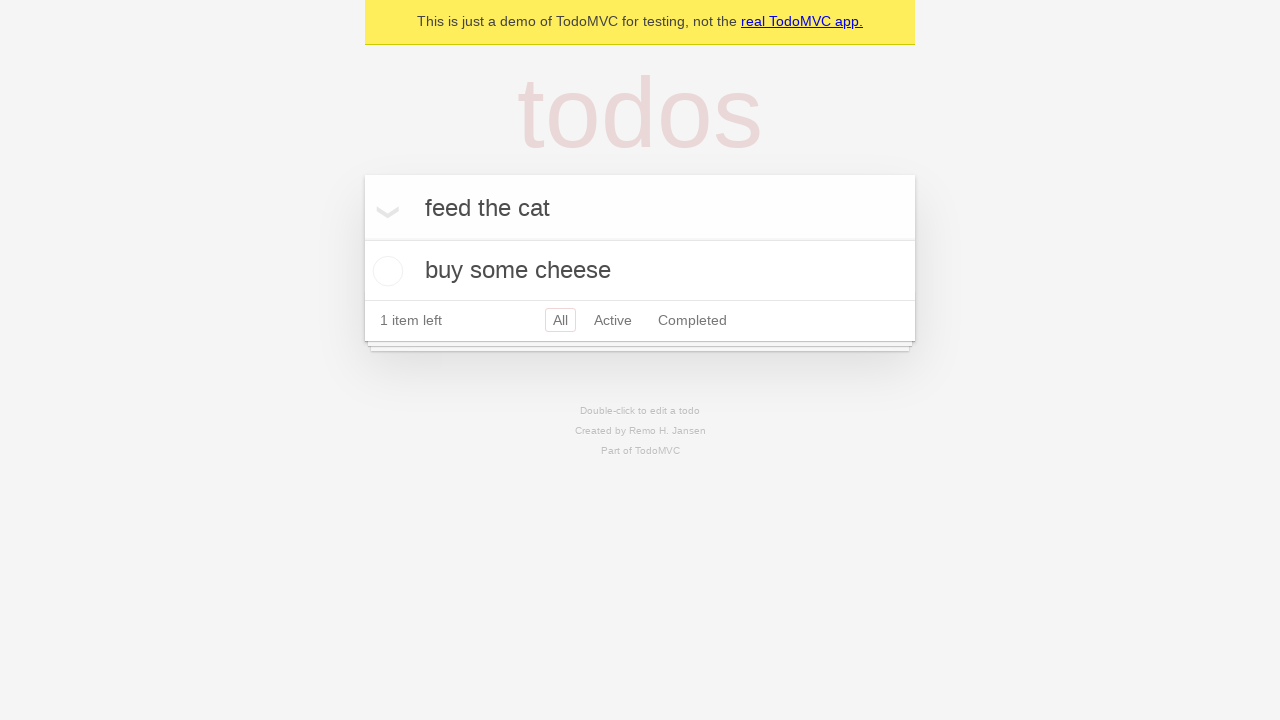

Pressed Enter to add second todo item on internal:attr=[placeholder="What needs to be done?"i]
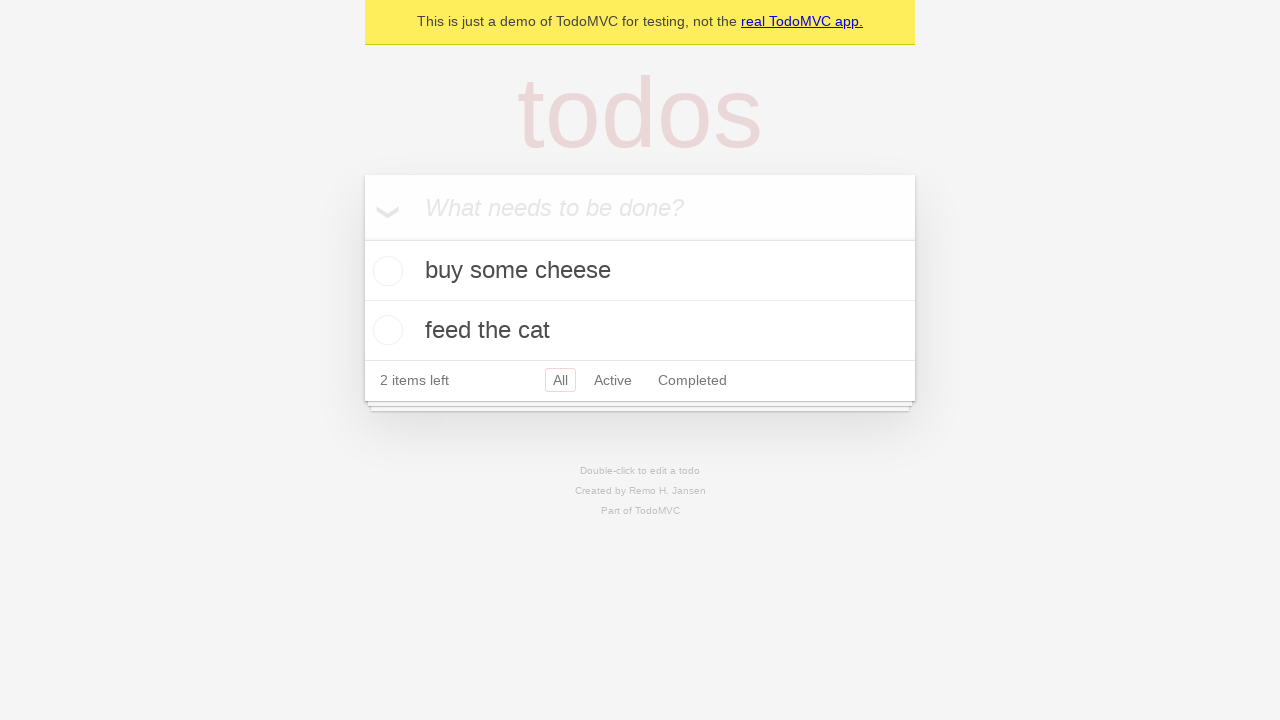

Filled todo input with 'book a doctors appointment' on internal:attr=[placeholder="What needs to be done?"i]
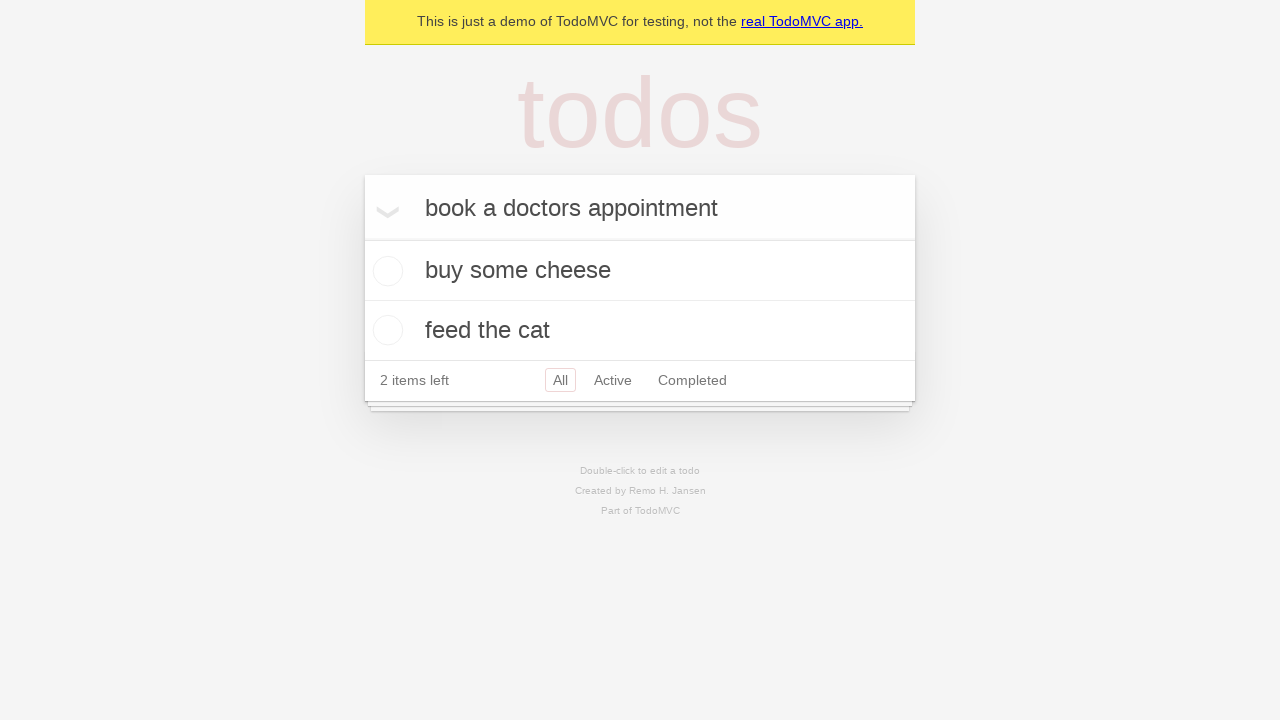

Pressed Enter to add third todo item on internal:attr=[placeholder="What needs to be done?"i]
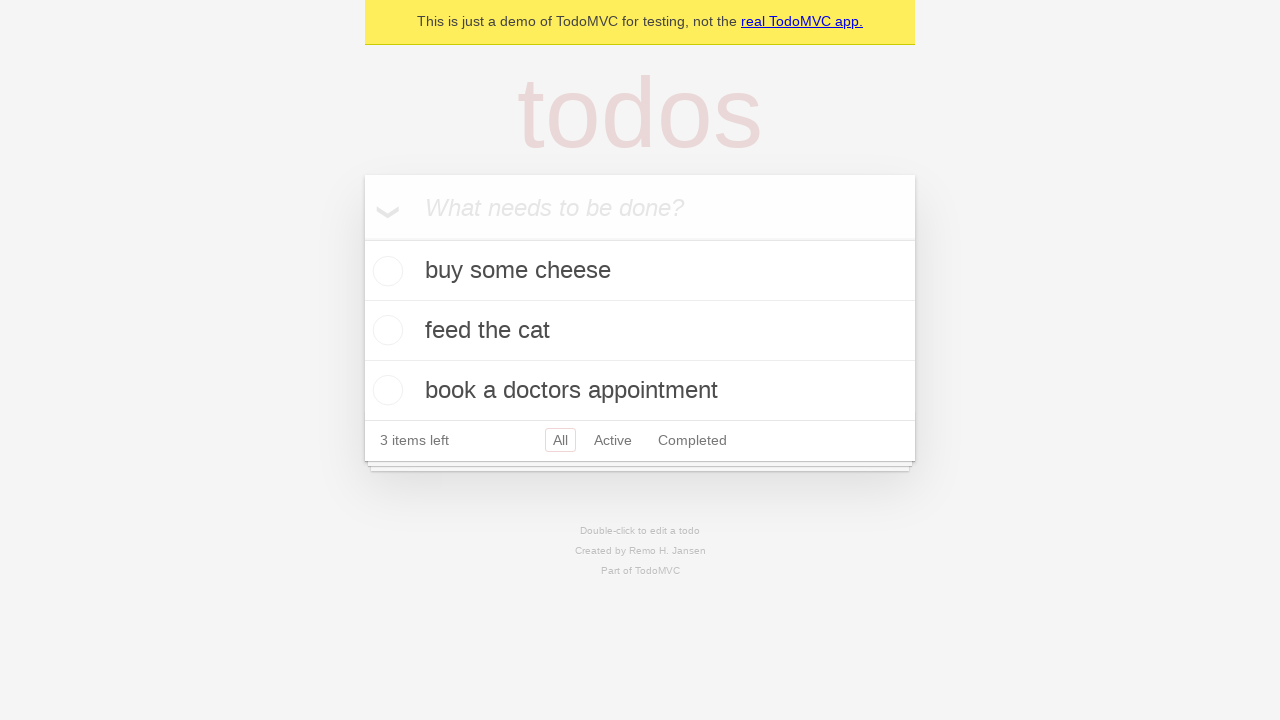

Checked the first todo item as completed at (385, 271) on .todo-list li .toggle >> nth=0
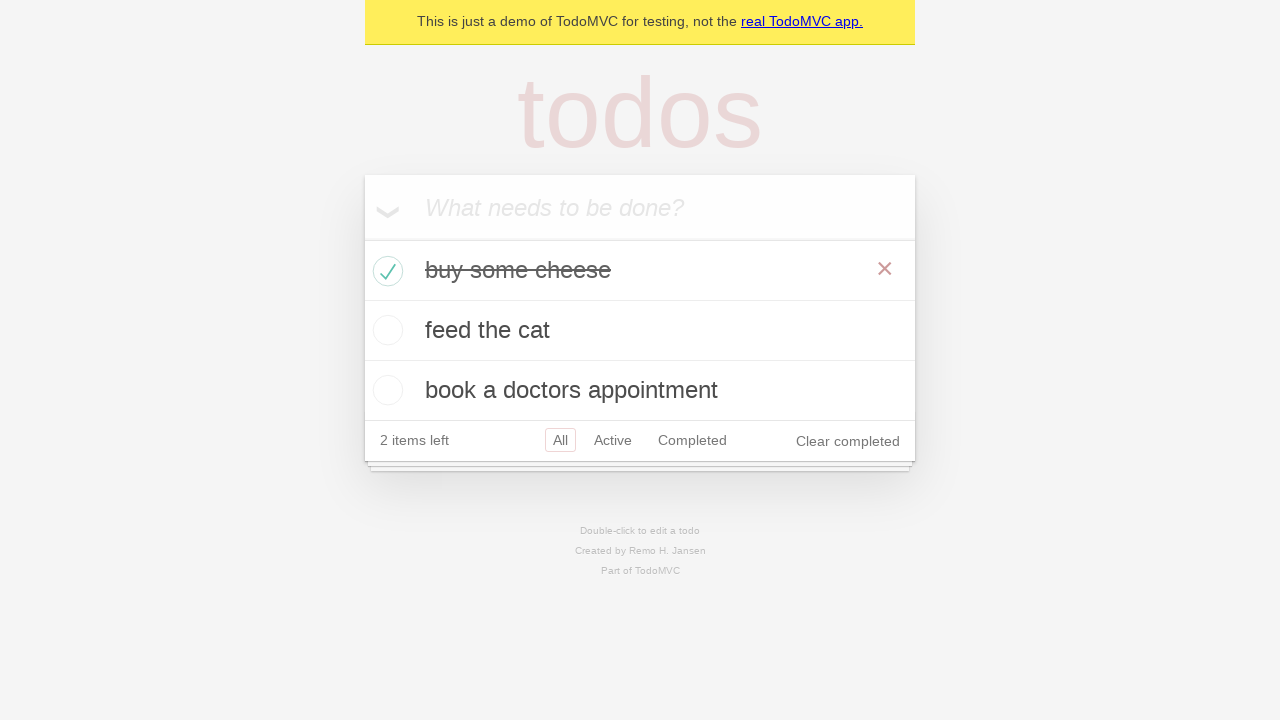

Waited for Clear completed button to appear
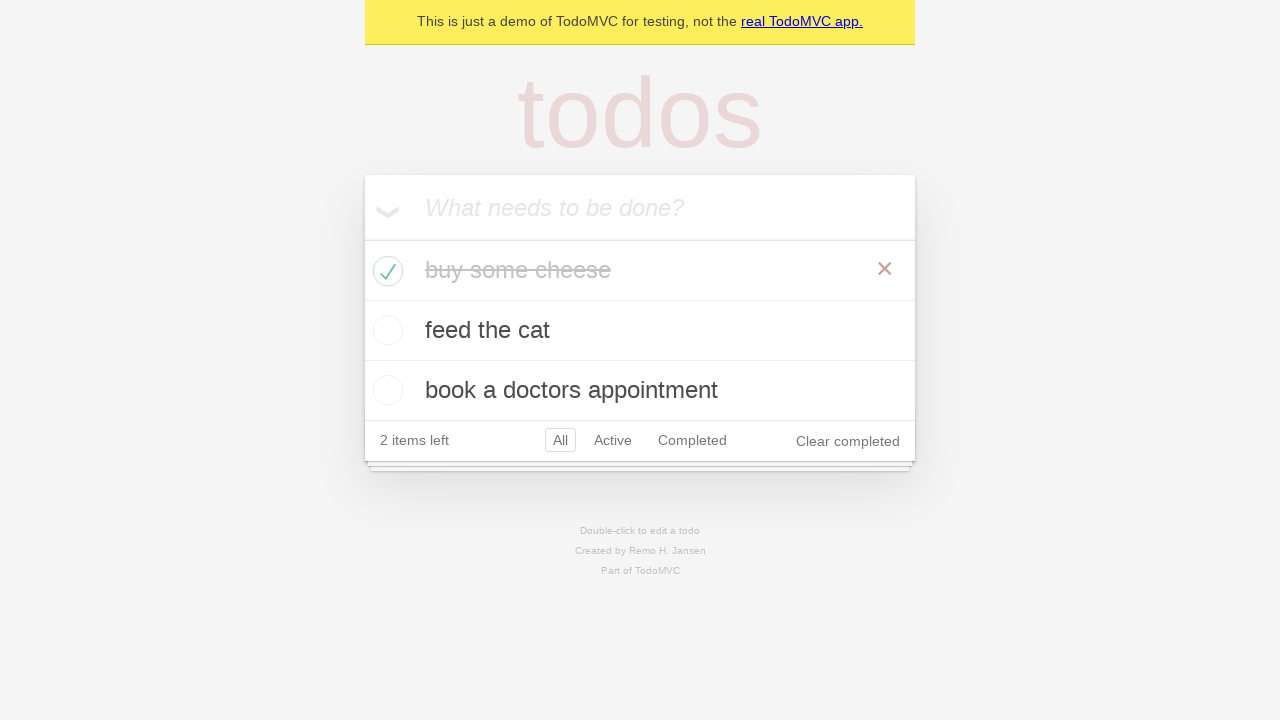

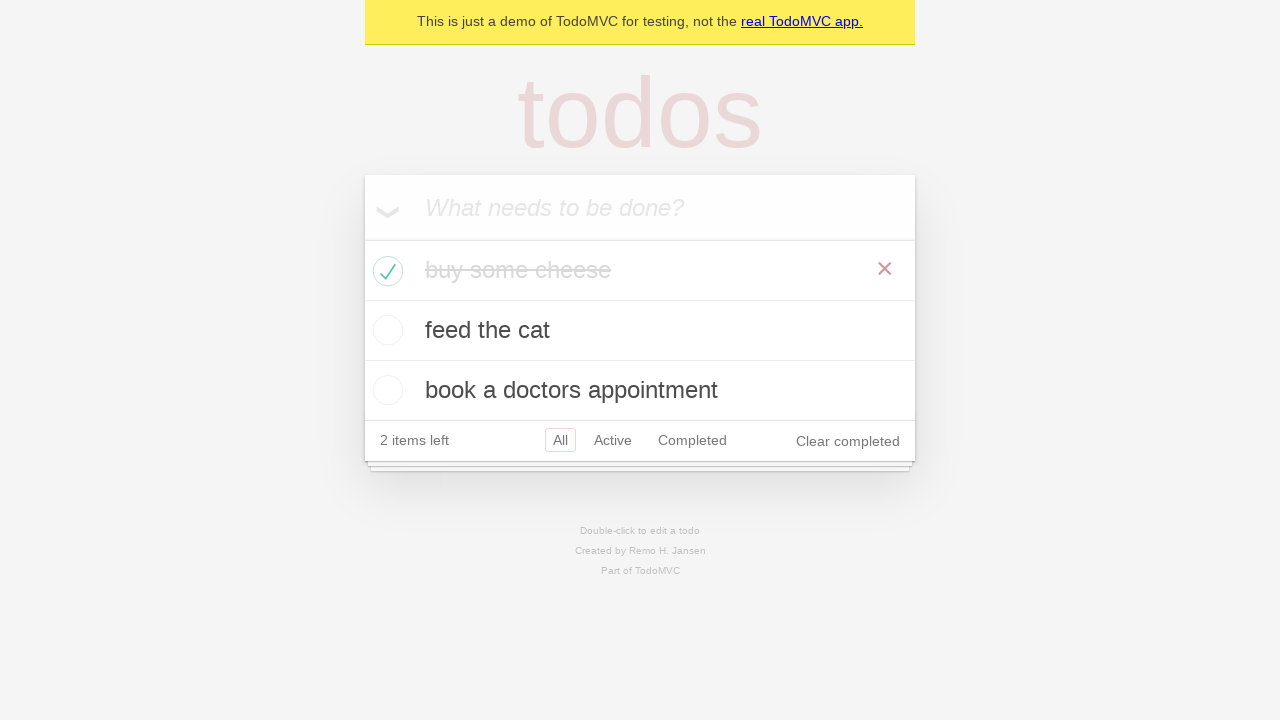